Verifies the page title of the OrangeHRM demo site equals "OrangeHRM"

Starting URL: https://opensource-demo.orangehrmlive.com/

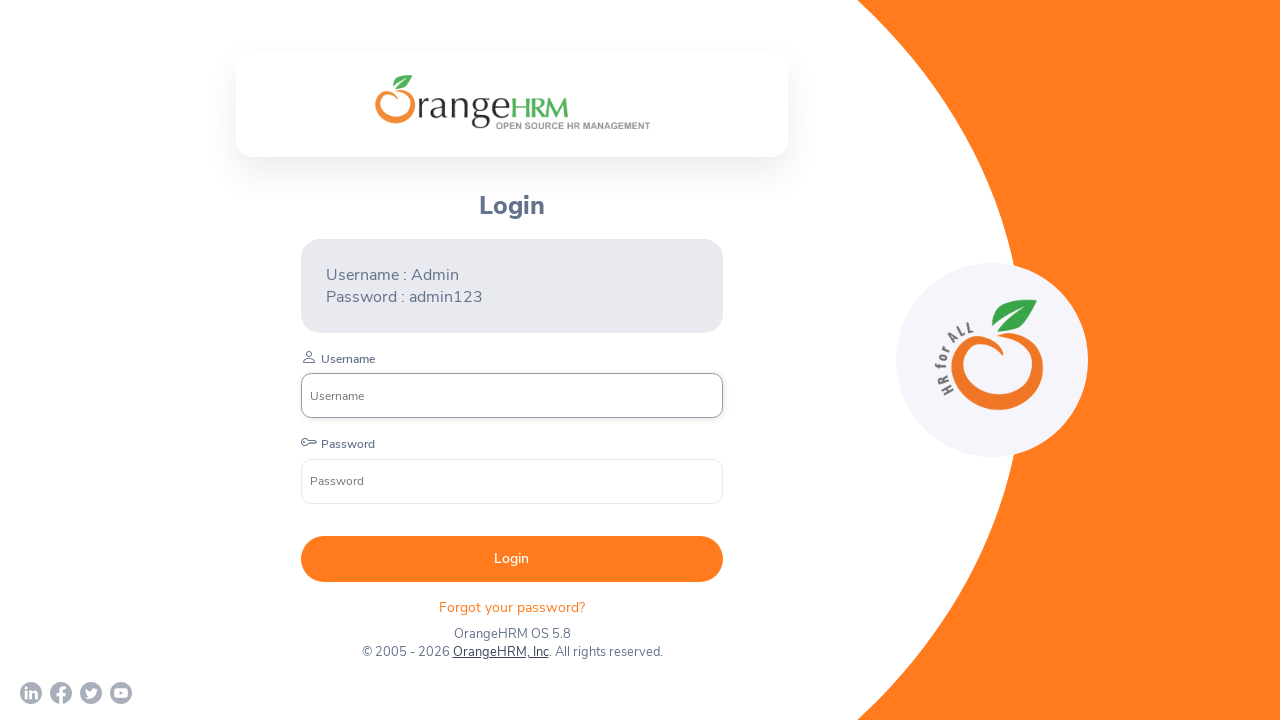

Waited for page DOM to load on OrangeHRM demo site
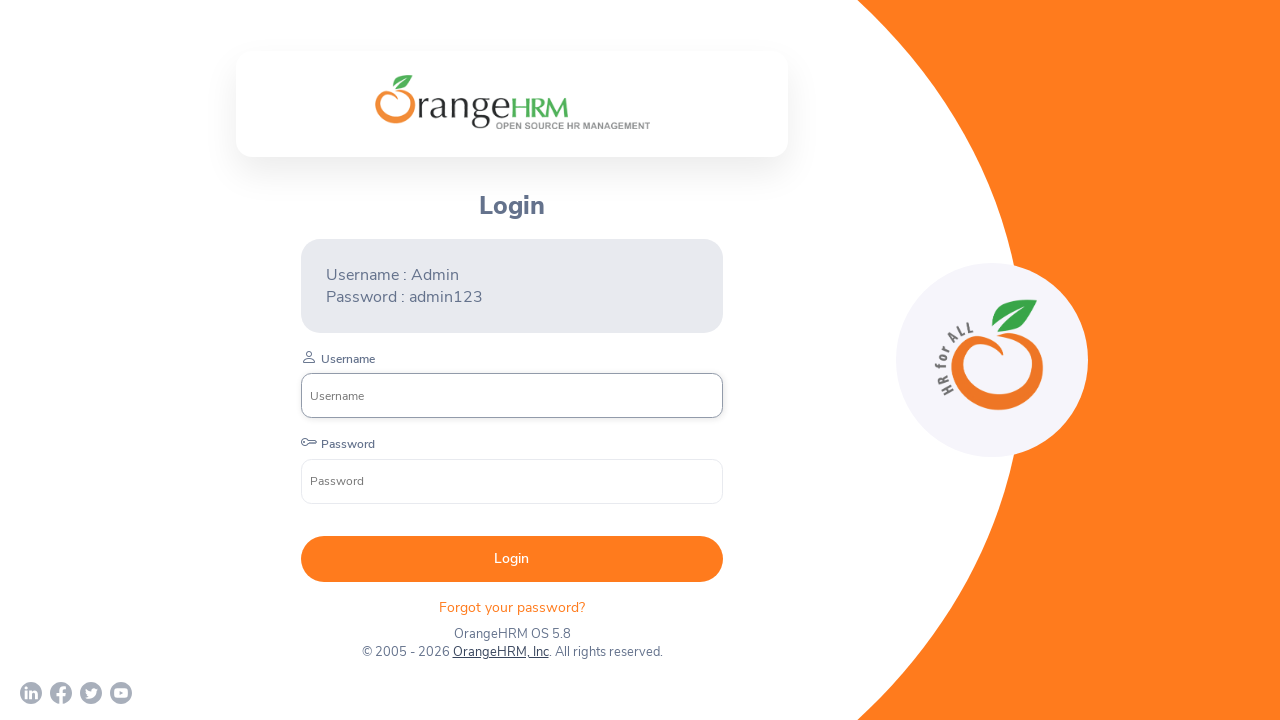

Verified page title equals 'OrangeHRM'
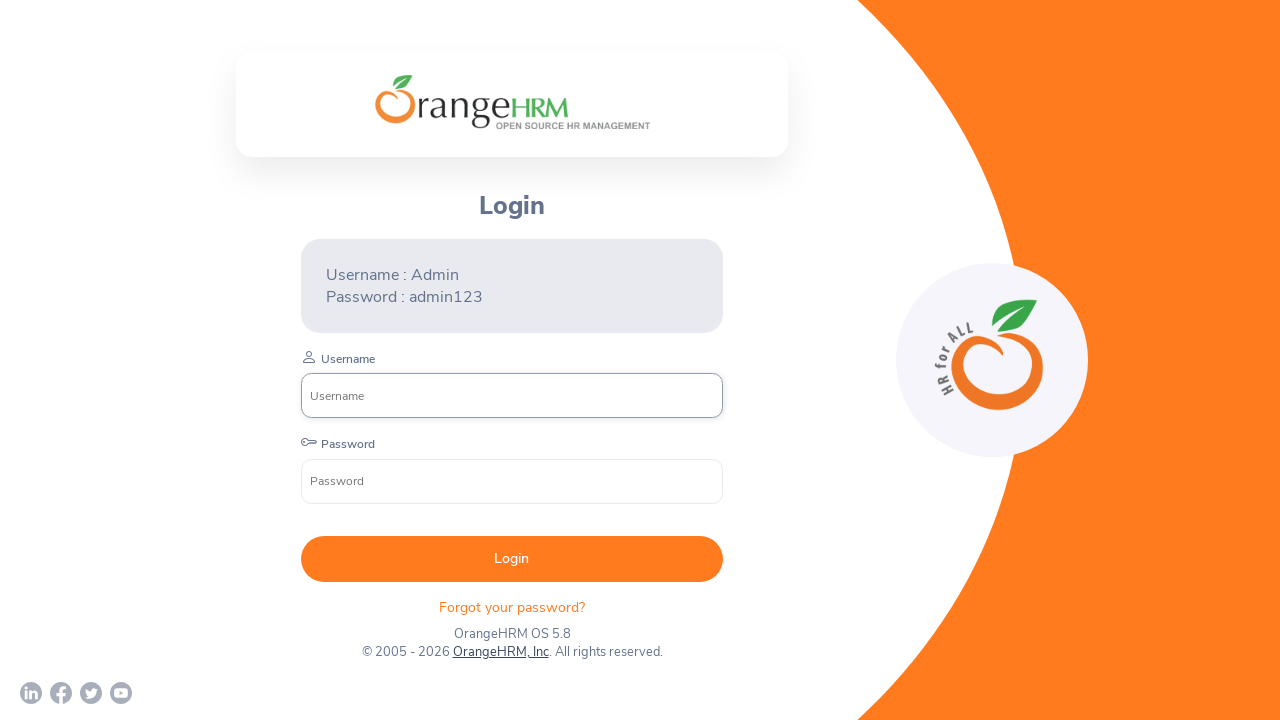

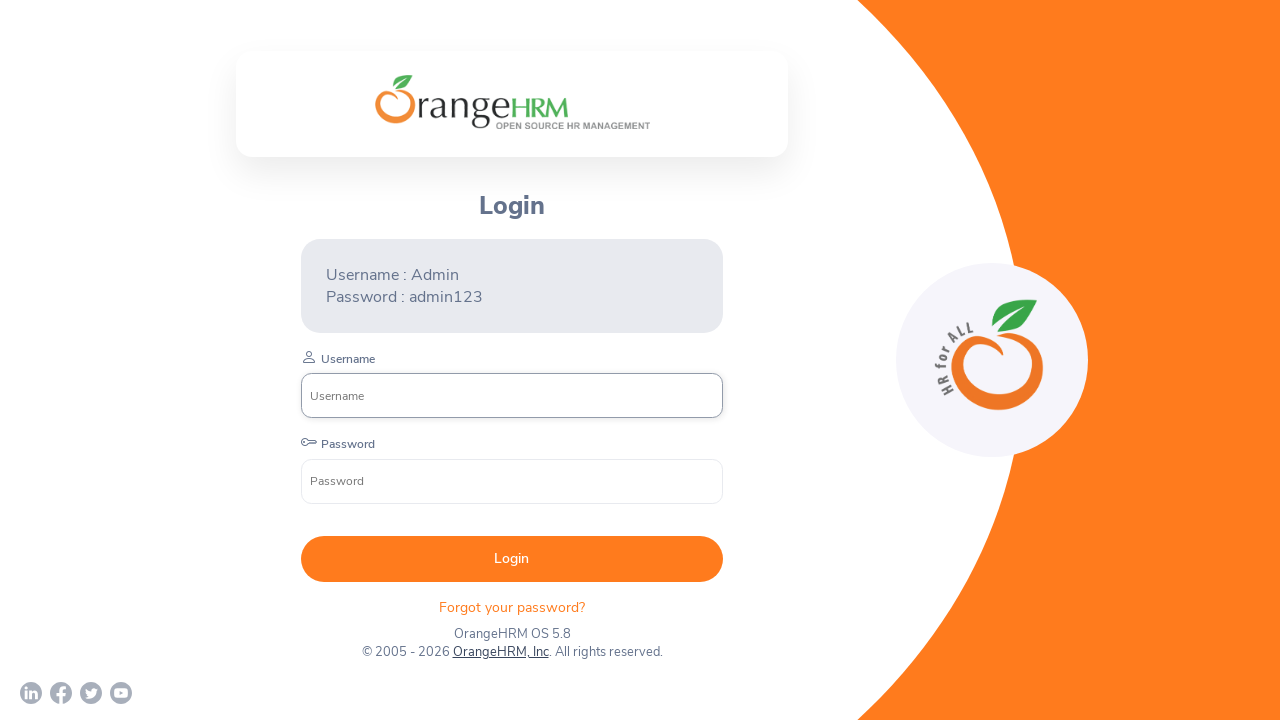